Tests dropdown selection including single and multiple select options

Starting URL: https://demoqa.com/select-menu

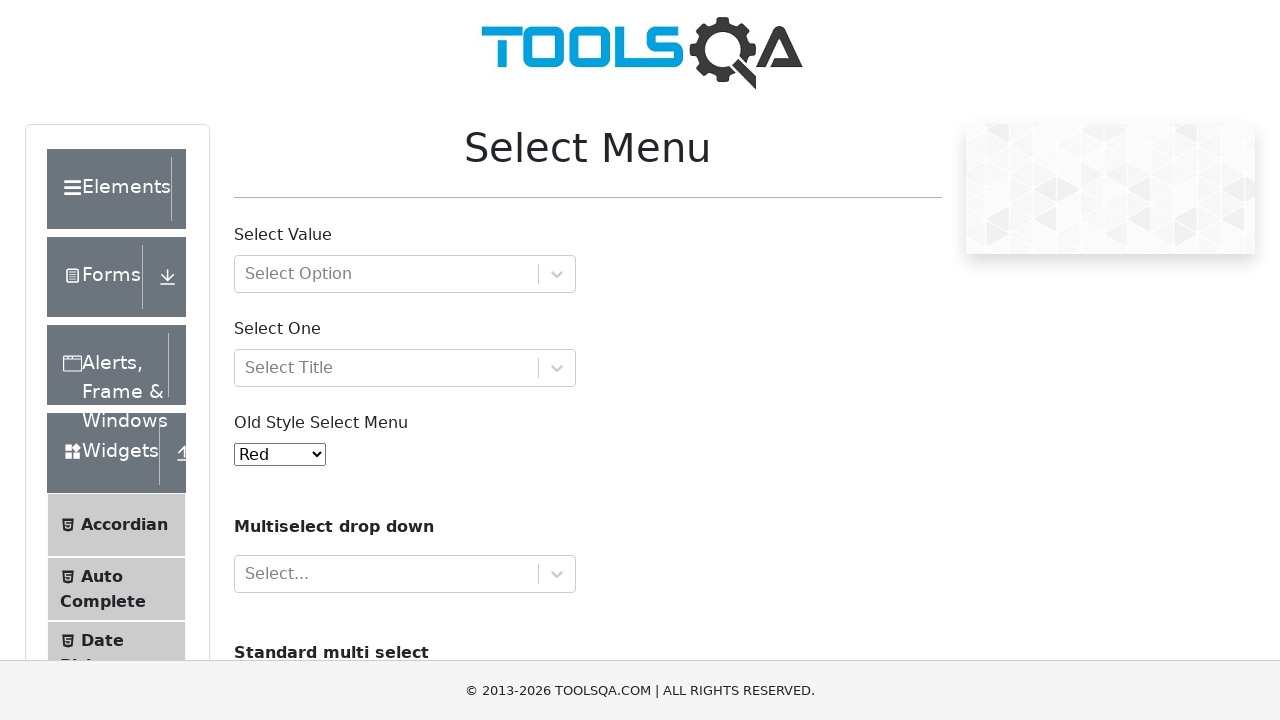

Selected option '2' from old select menu on #oldSelectMenu
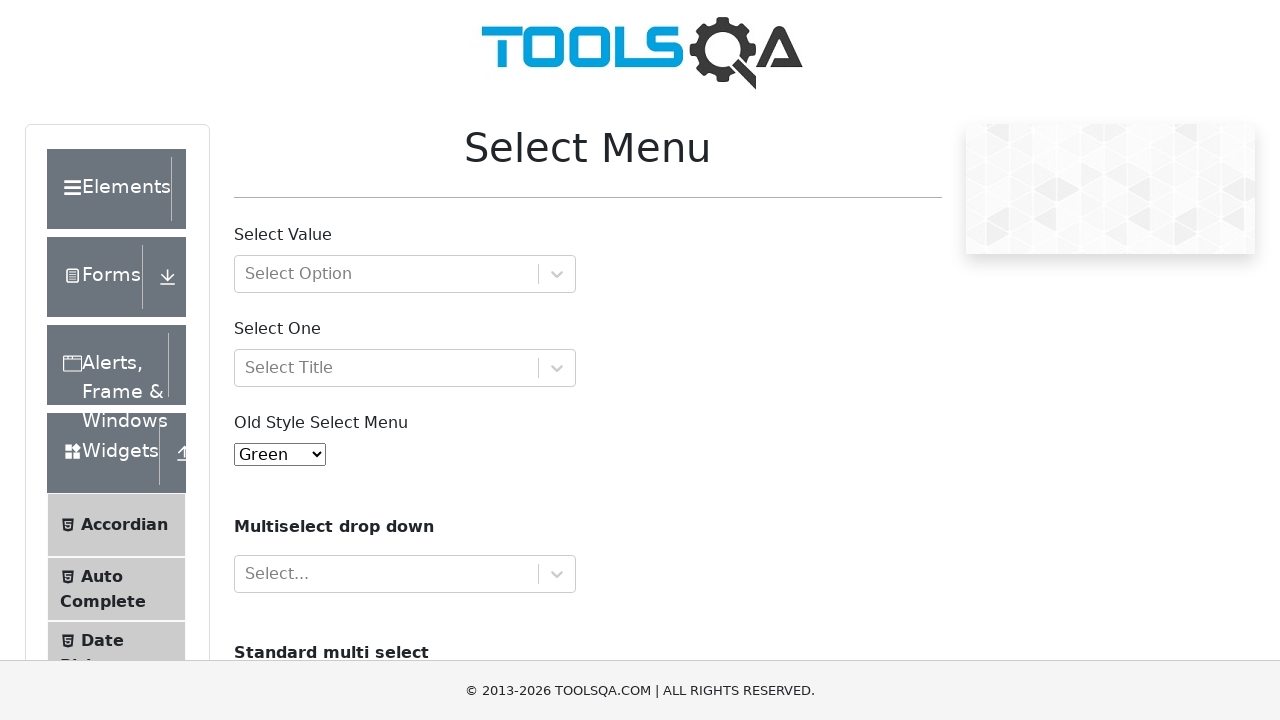

Selected multiple car options: 'volvo' and 'saab' on #cars
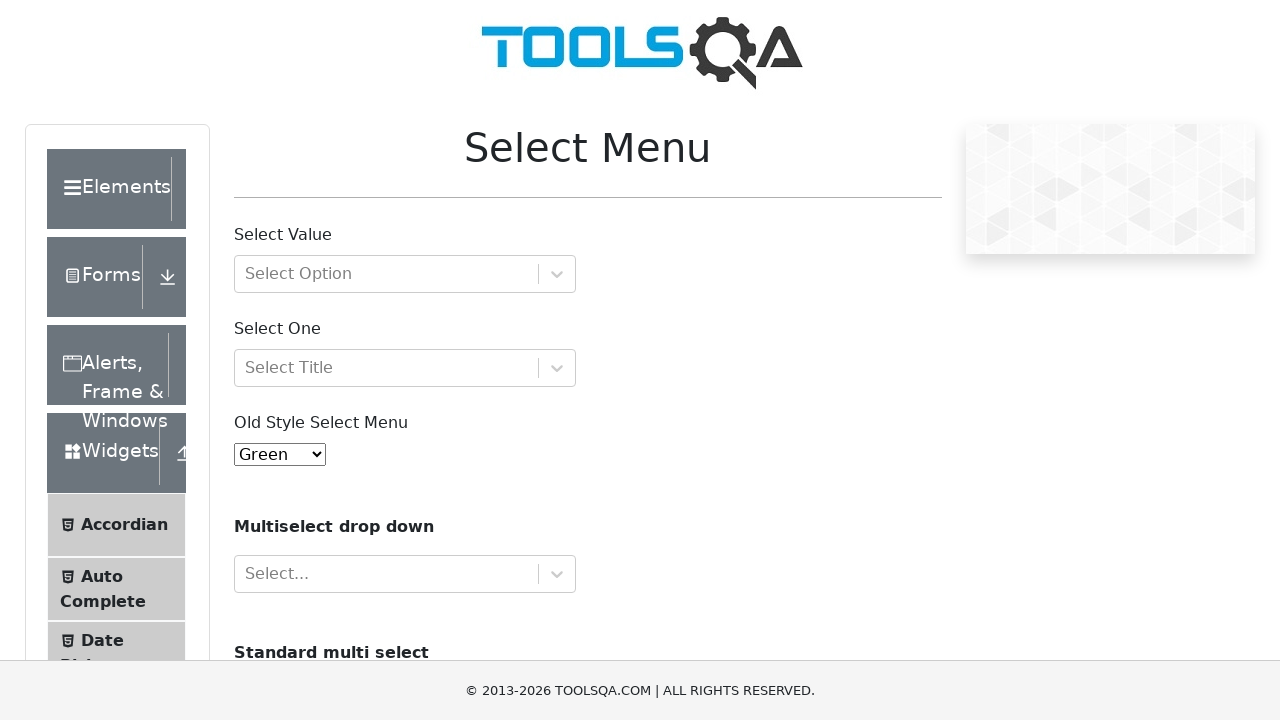

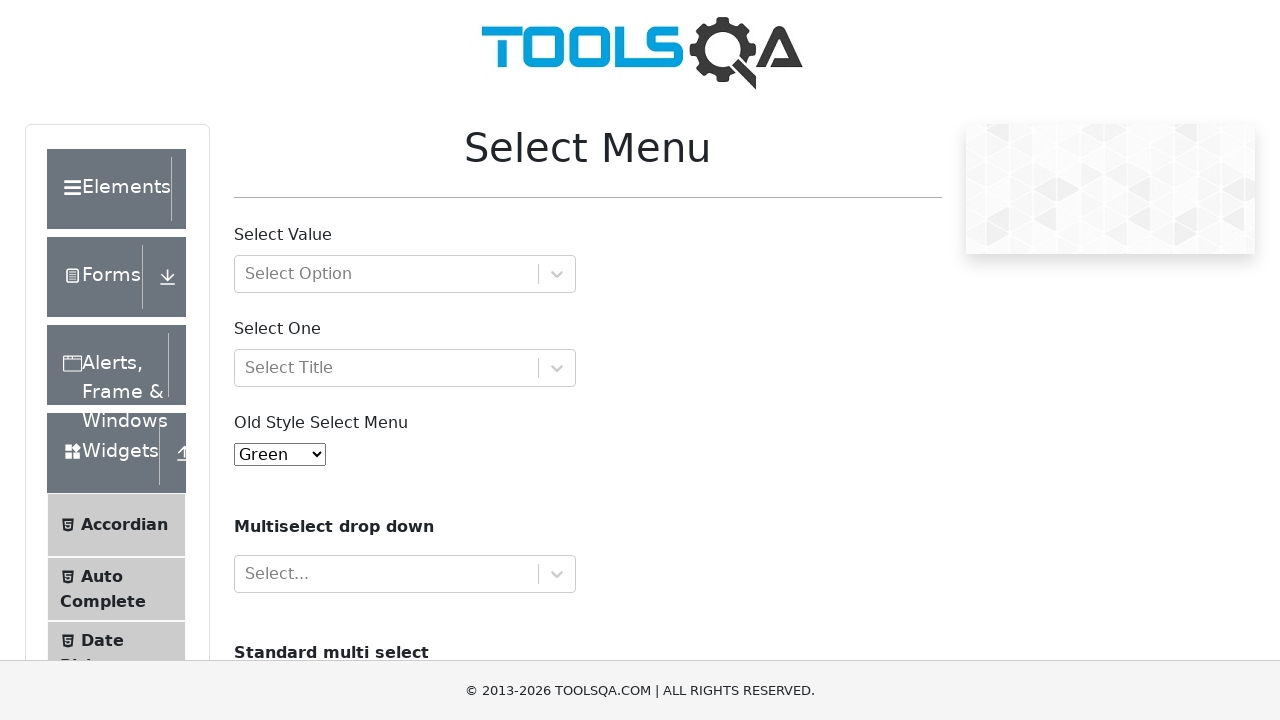